Tests the search functionality on python.org by entering "pycon" in the search box and verifying that results are returned.

Starting URL: http://www.python.org

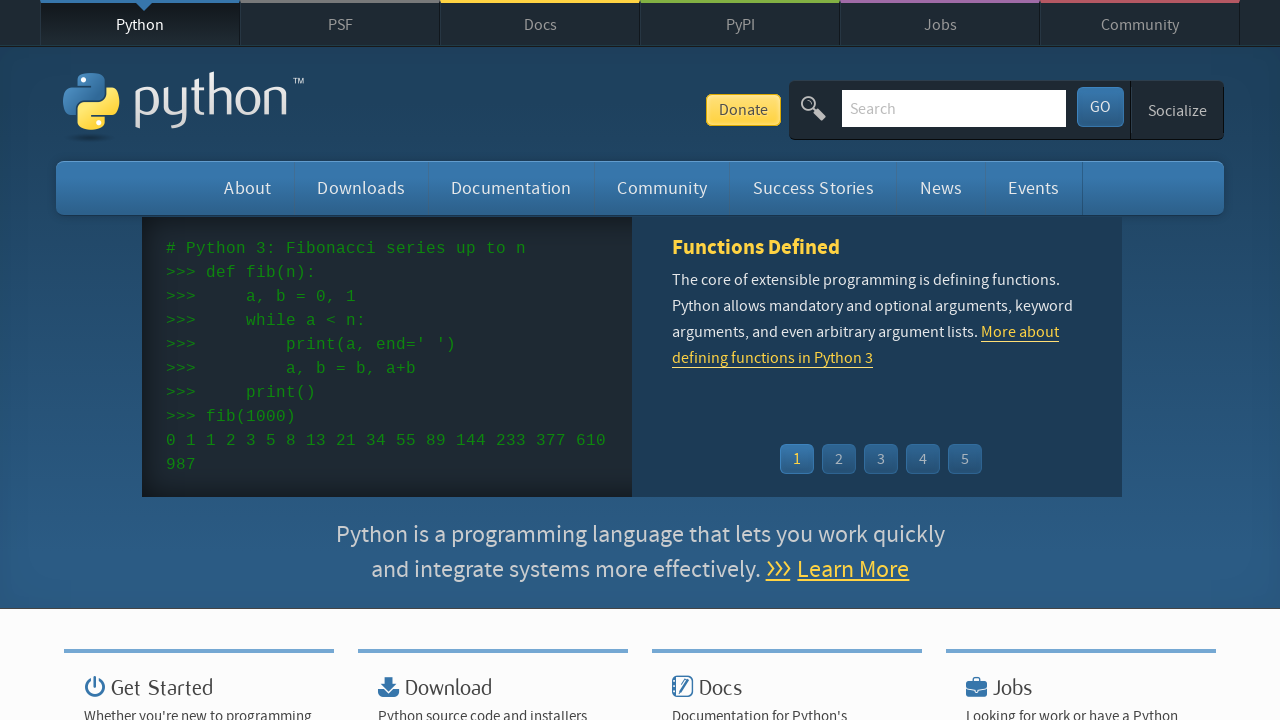

Verified page title contains 'Python'
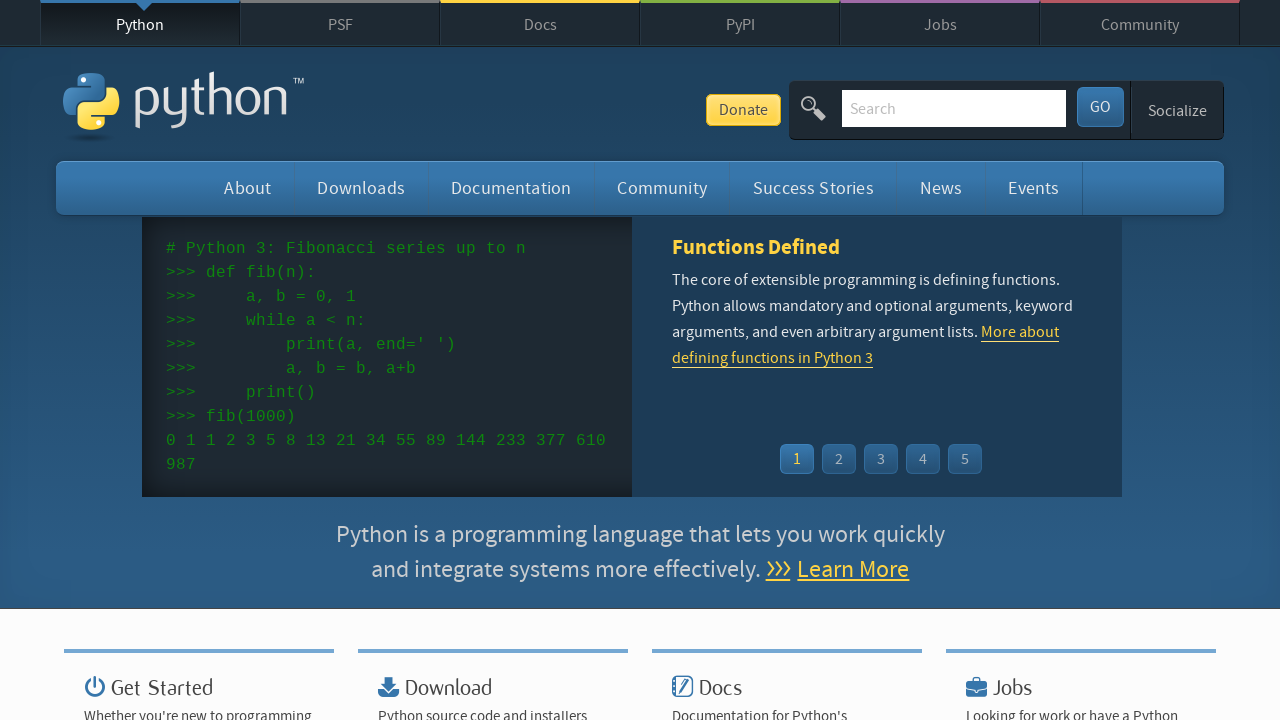

Filled search box with 'pycon' on input[name='q']
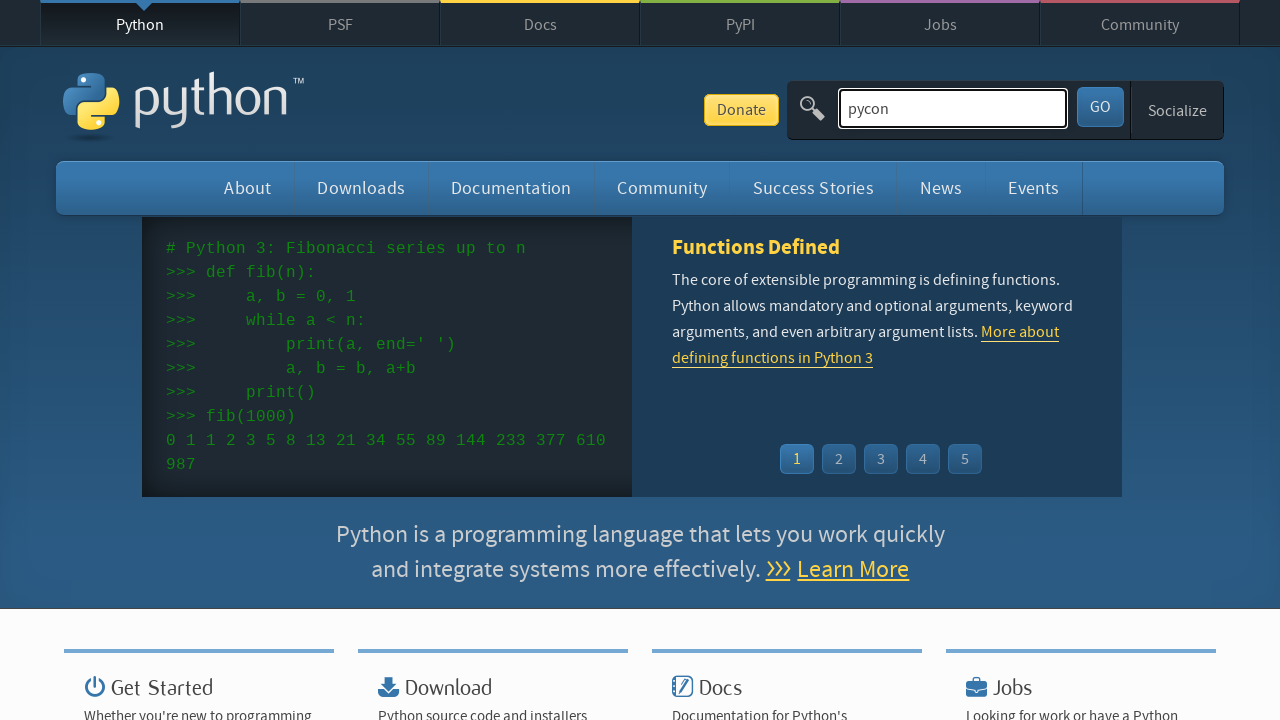

Pressed Enter to submit search on input[name='q']
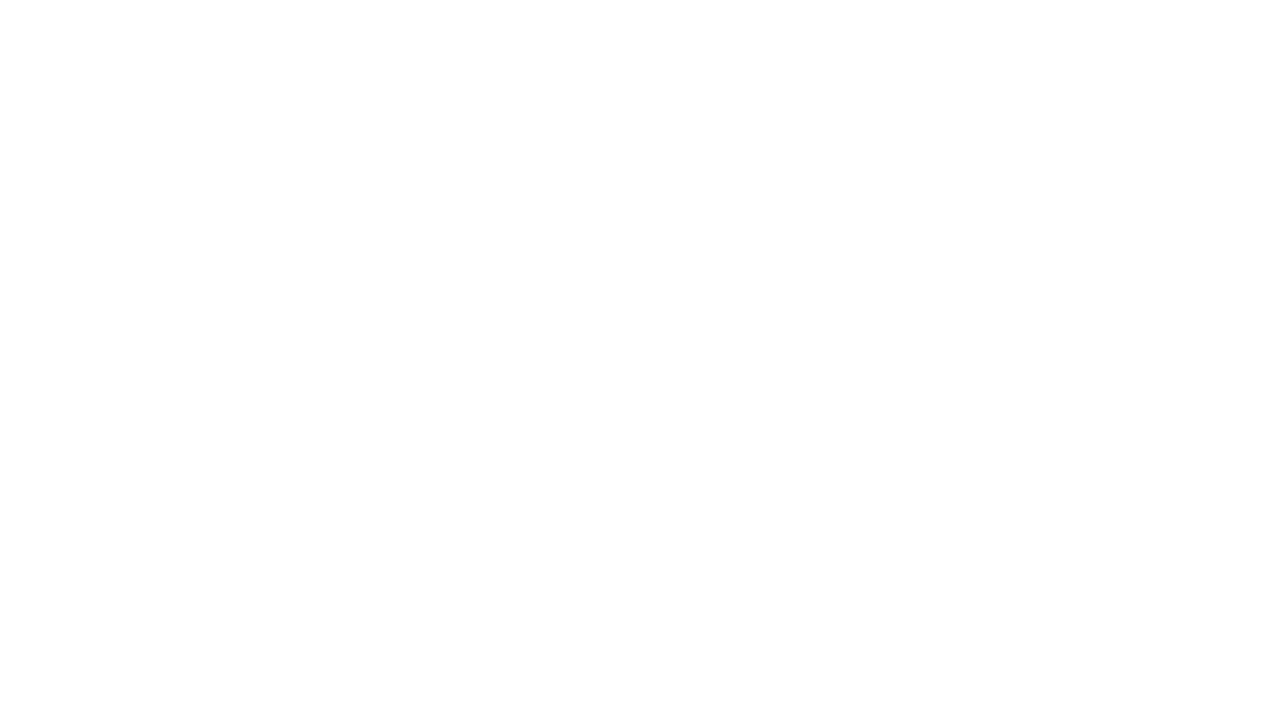

Waited for page to load
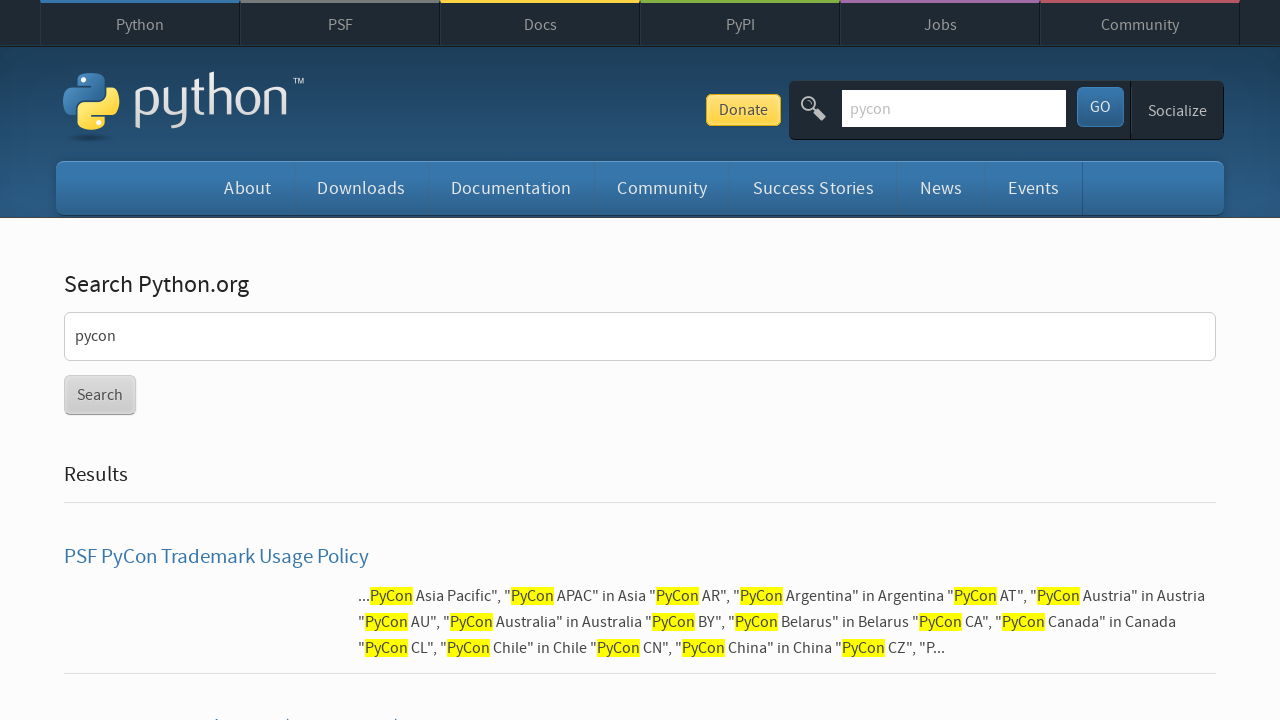

Verified search results were returned (no 'No results found' message)
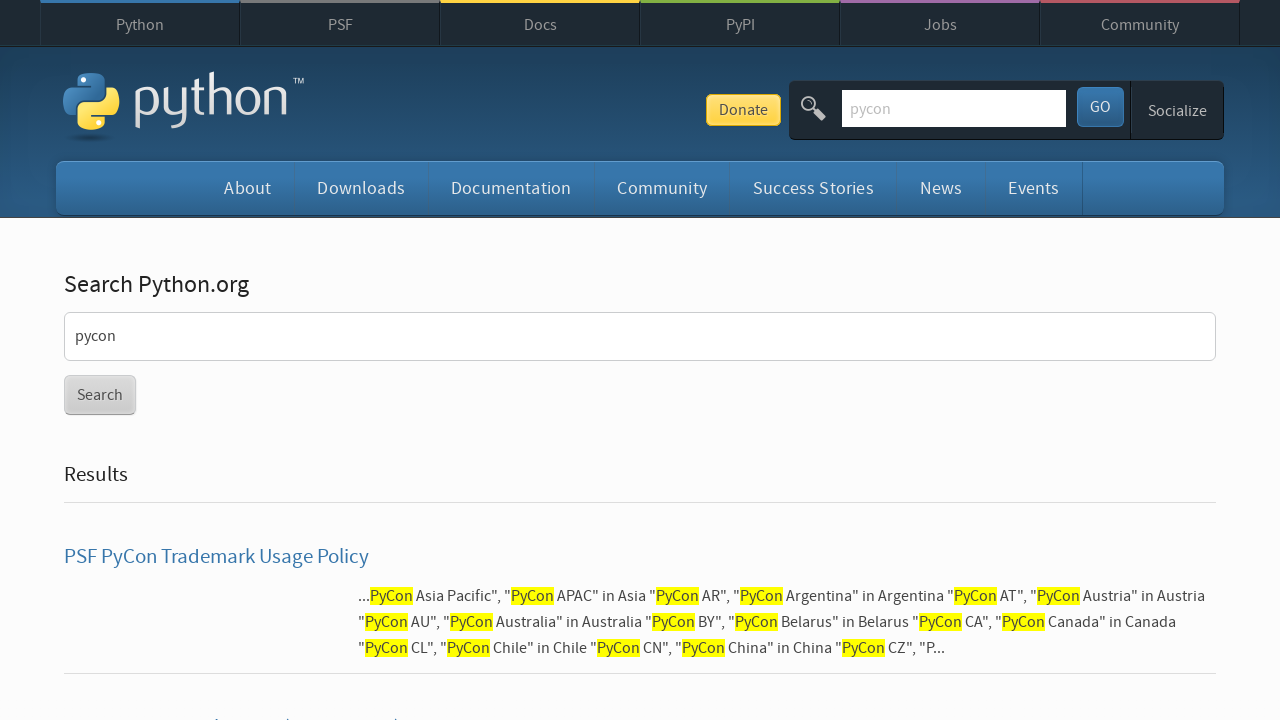

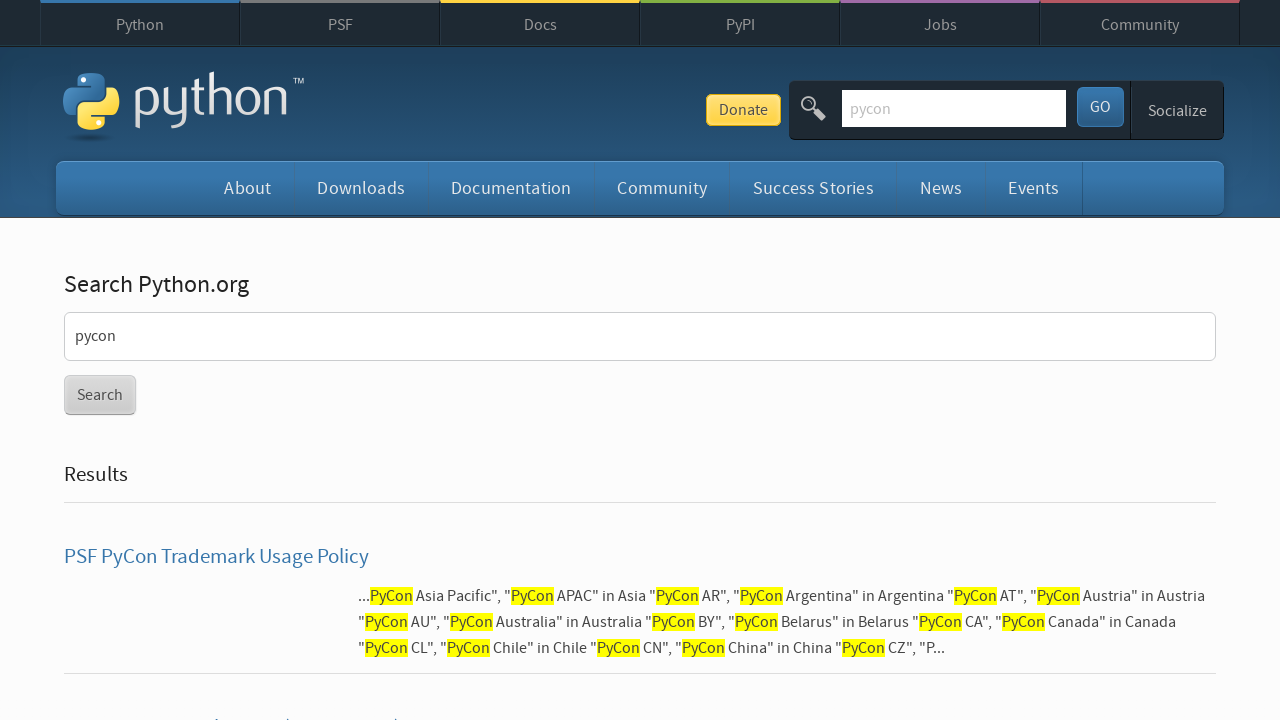